Tests sorting the email column in ascending order by clicking the column header and verifying the email values are sorted alphabetically

Starting URL: http://the-internet.herokuapp.com/tables

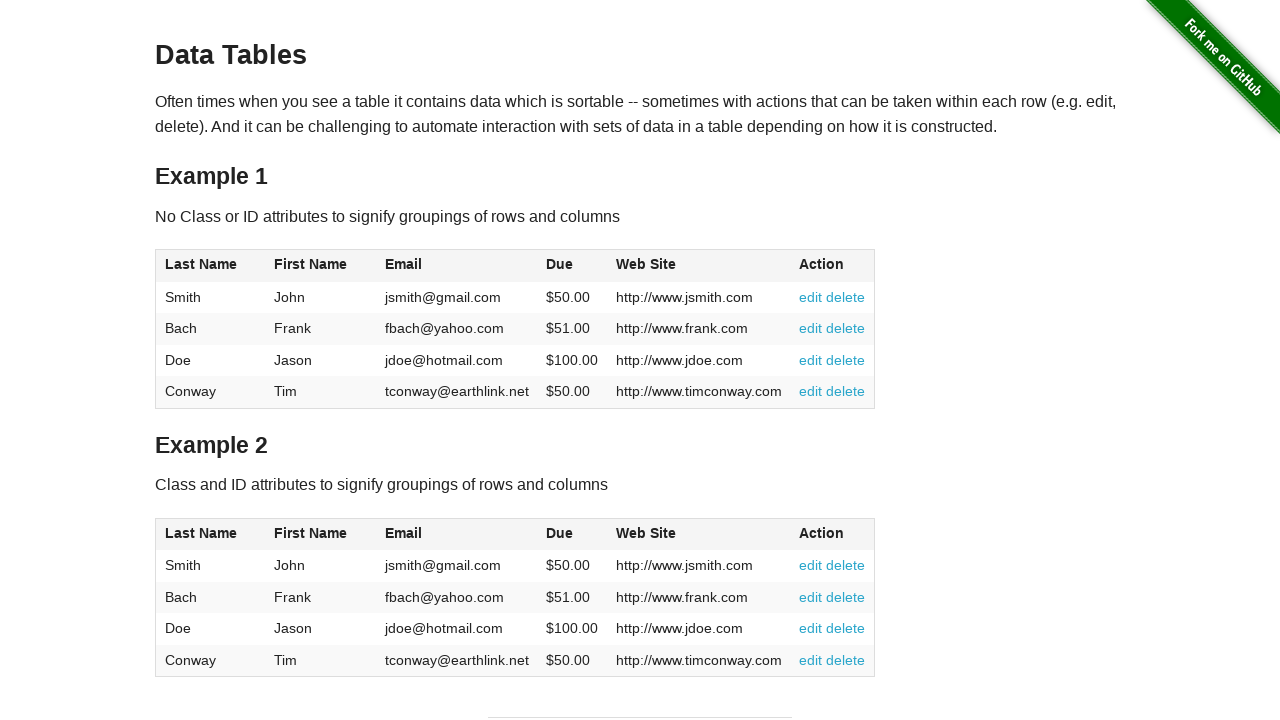

Clicked email column header to sort in ascending order at (457, 266) on #table1 thead tr th:nth-of-type(3)
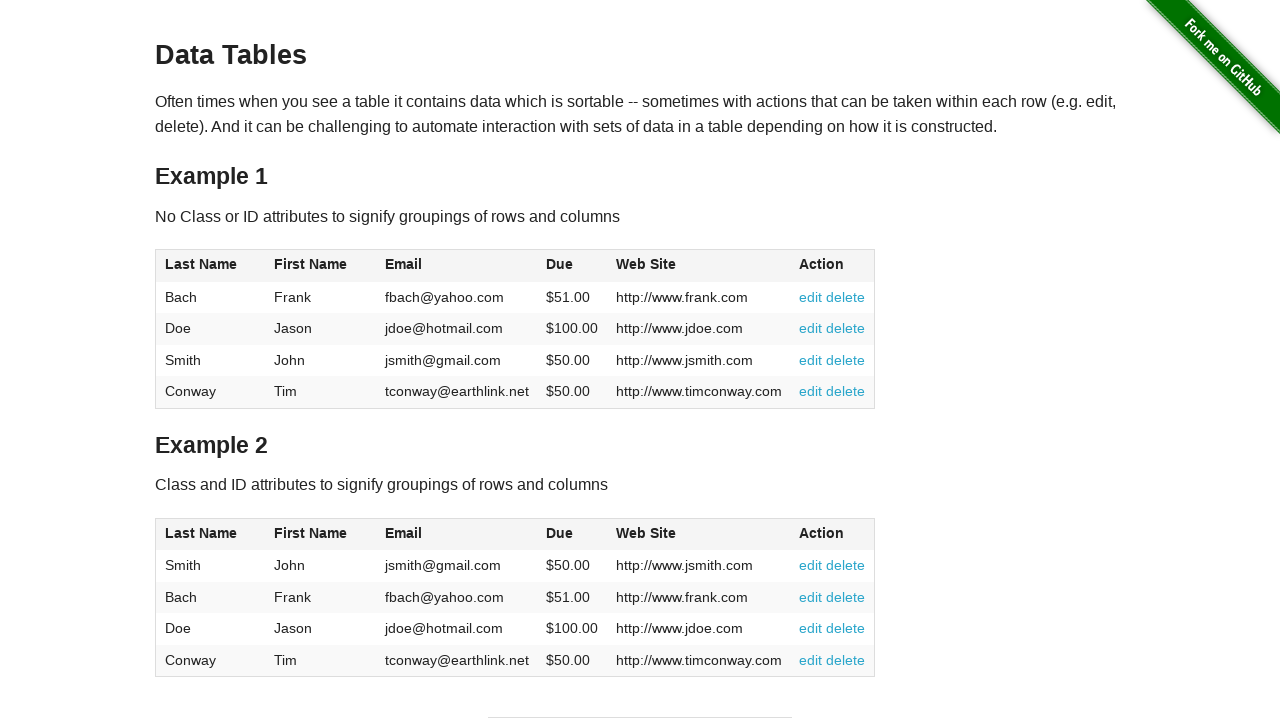

Table data loaded and email column is visible
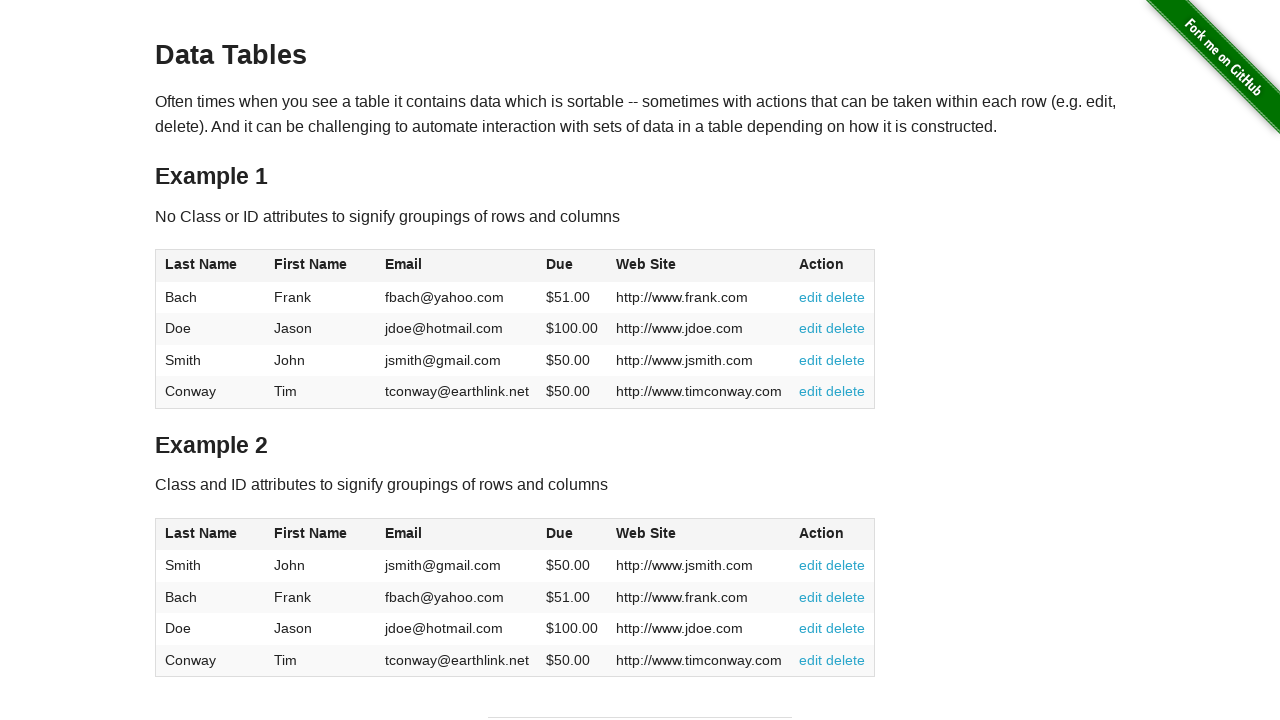

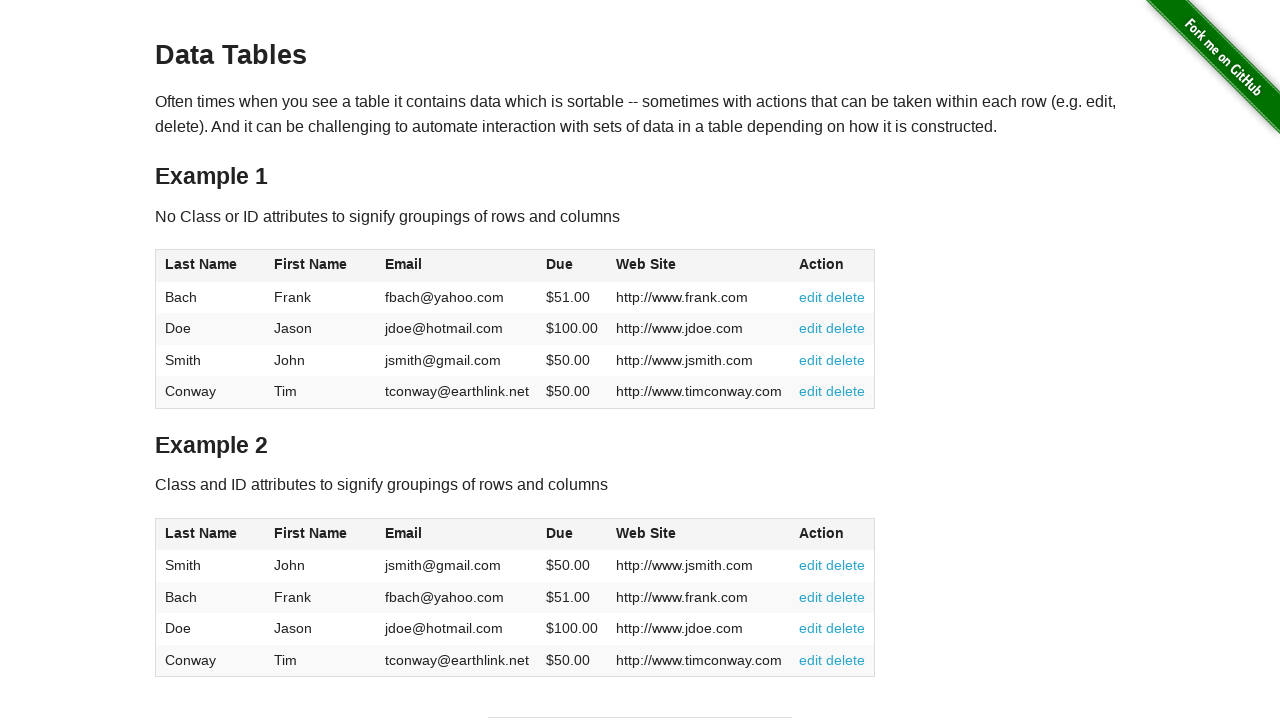